Tests Python.org search functionality by entering "pycon" in the search box and verifying results are returned

Starting URL: http://www.python.org

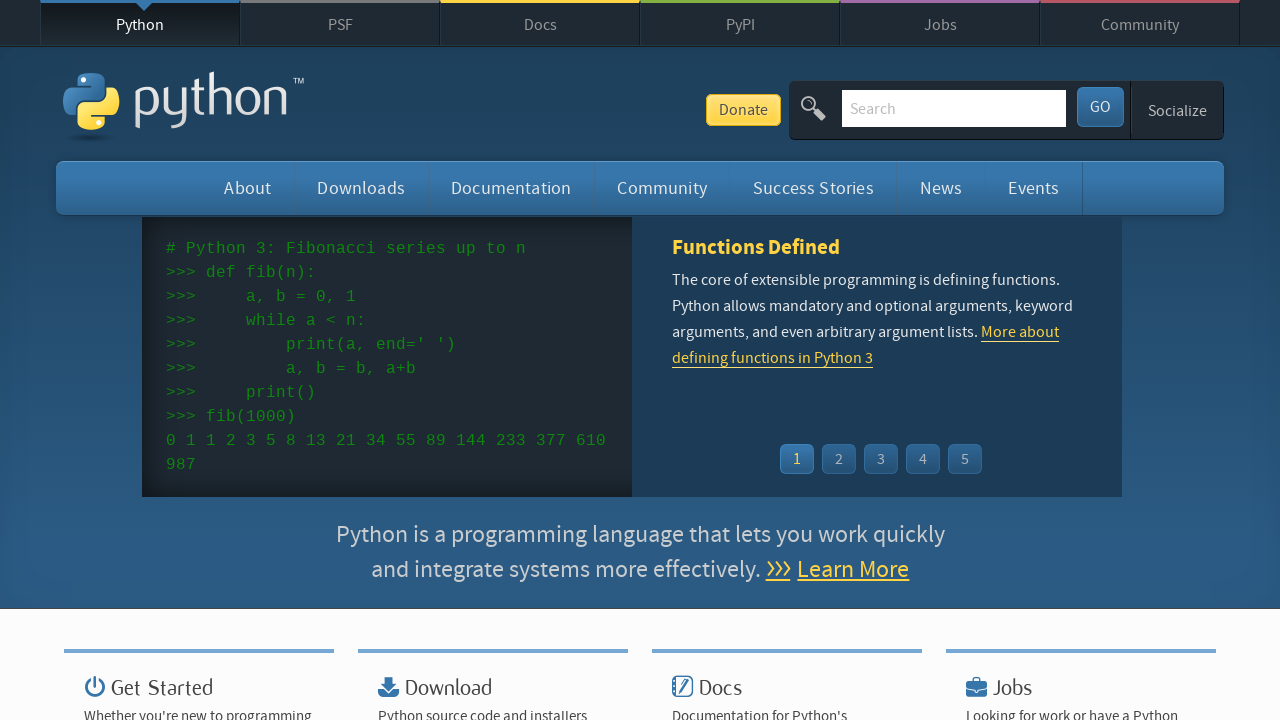

Verified 'Python' is in the page title
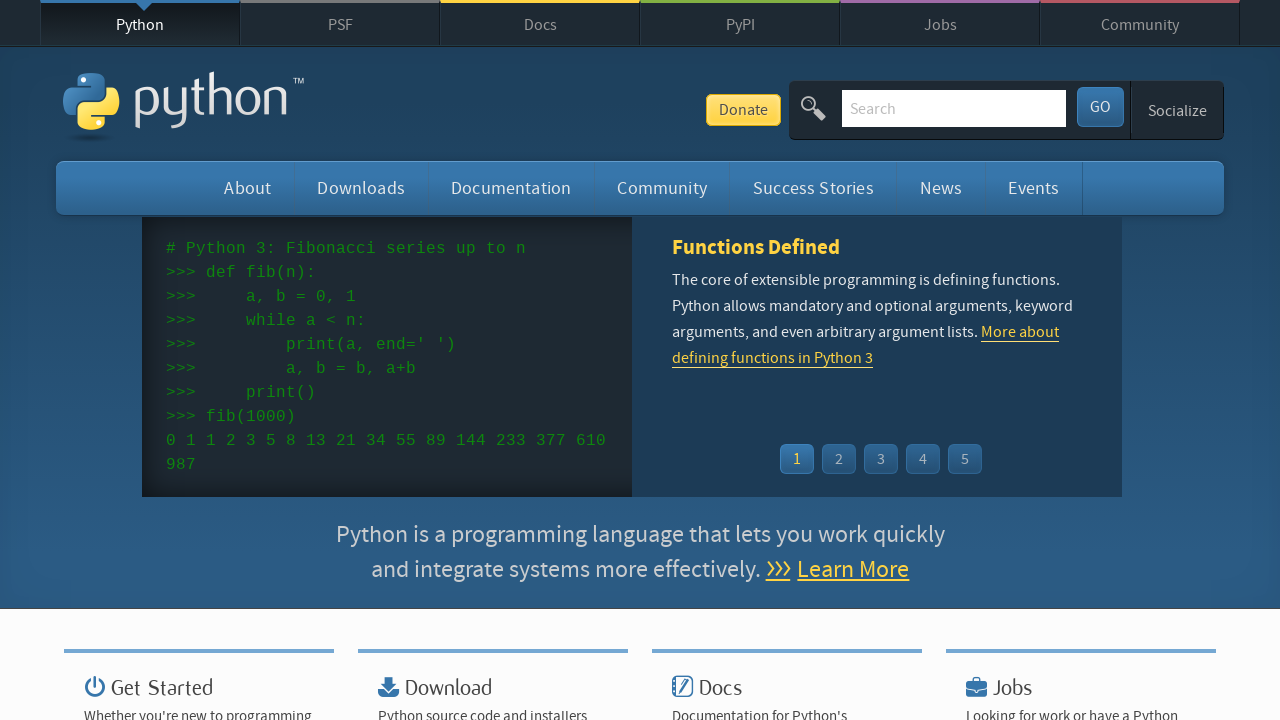

Cleared the search input field on input[name='q']
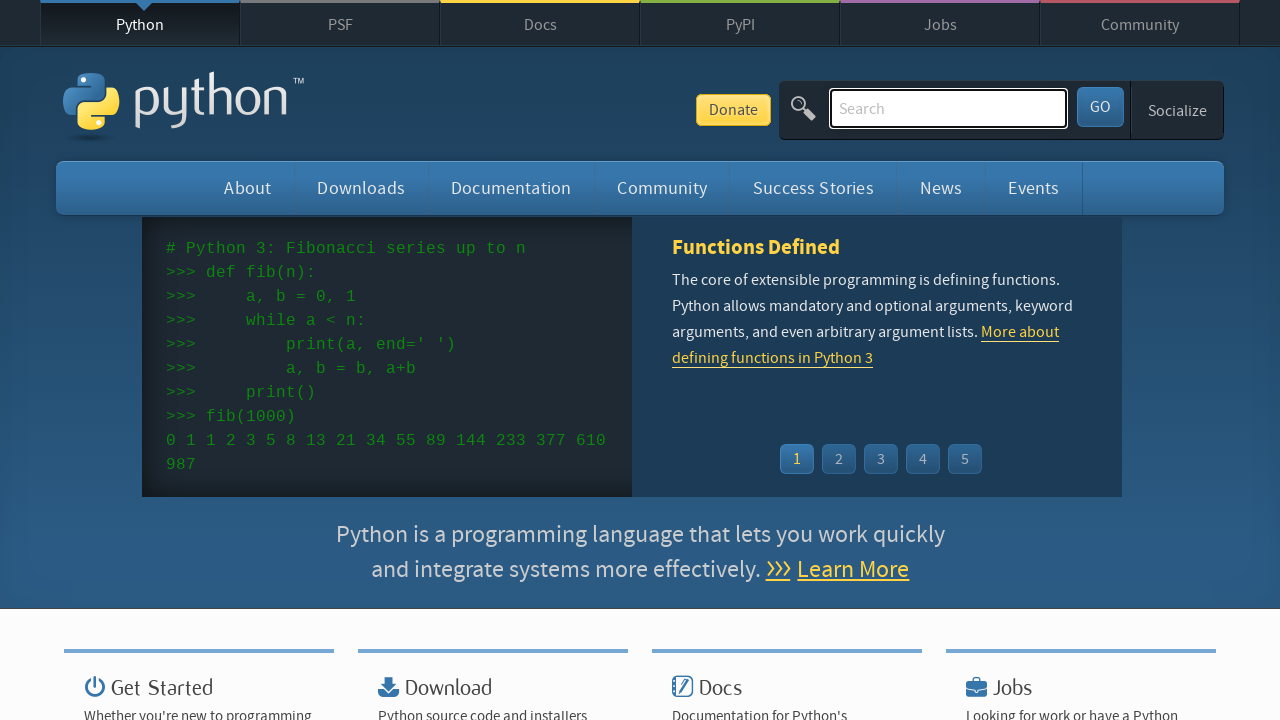

Entered 'pycon' in the search field on input[name='q']
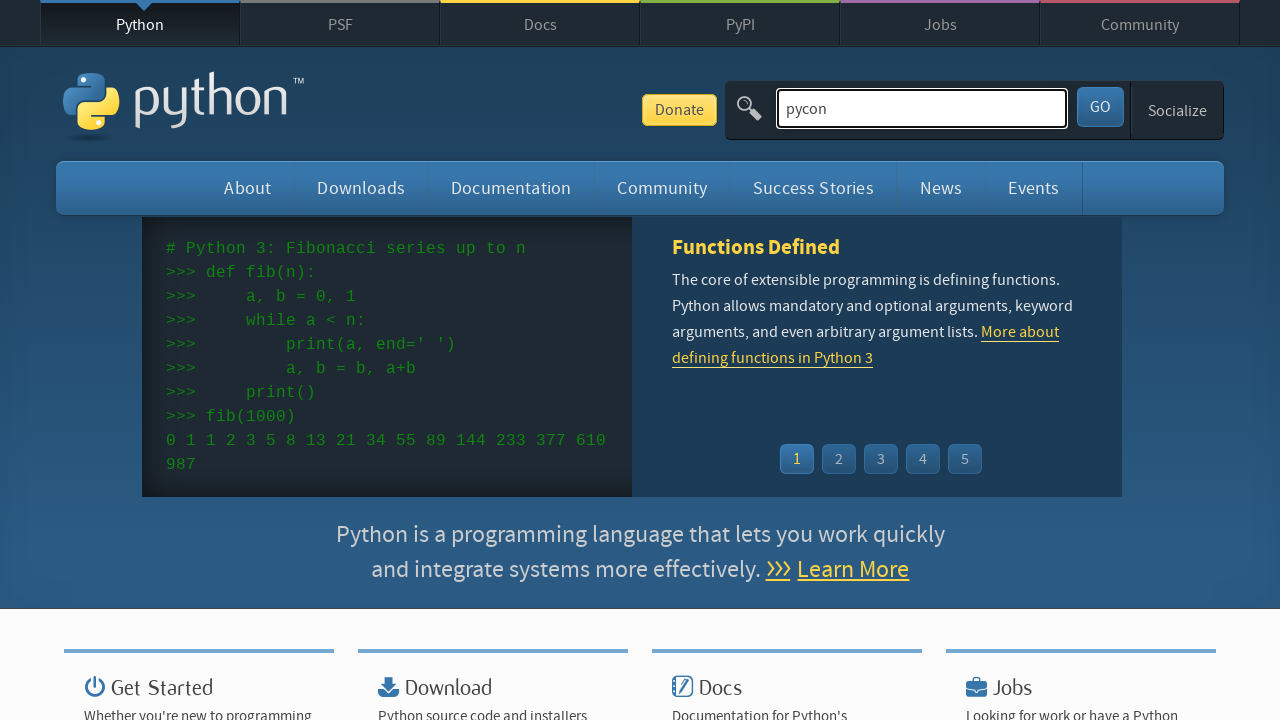

Pressed Enter to submit the search on input[name='q']
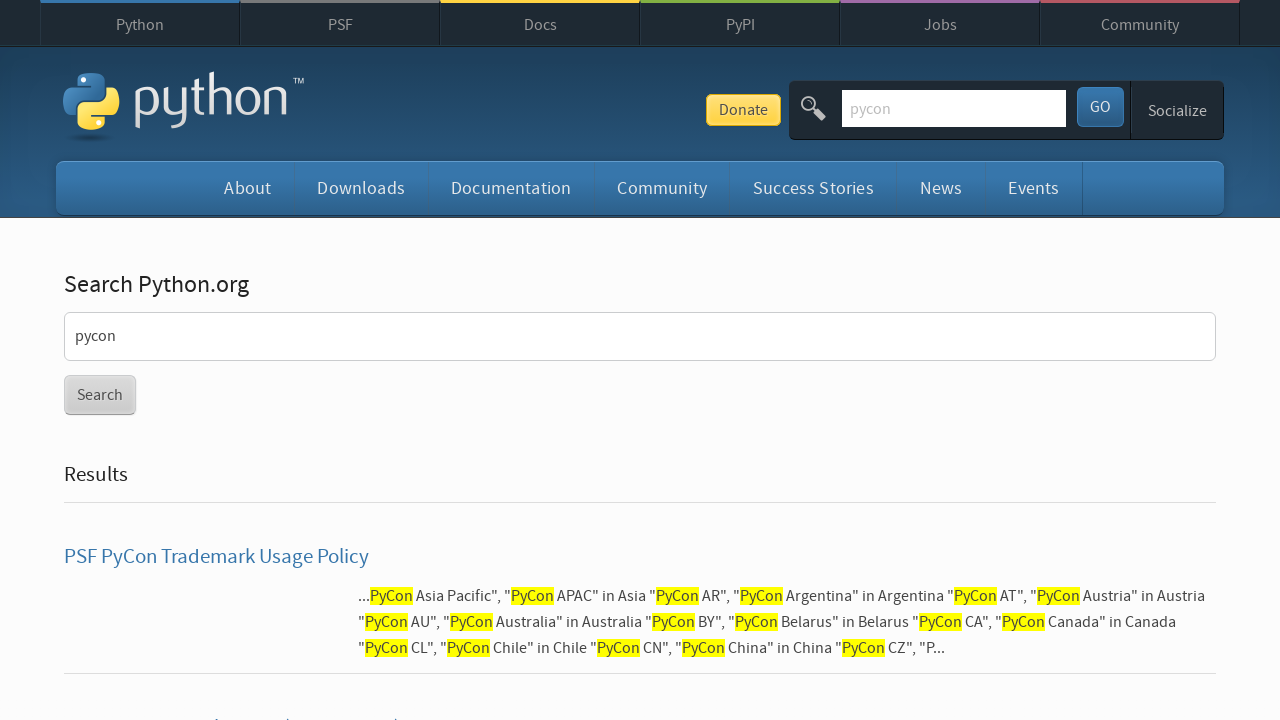

Waited for network to be idle and results to load
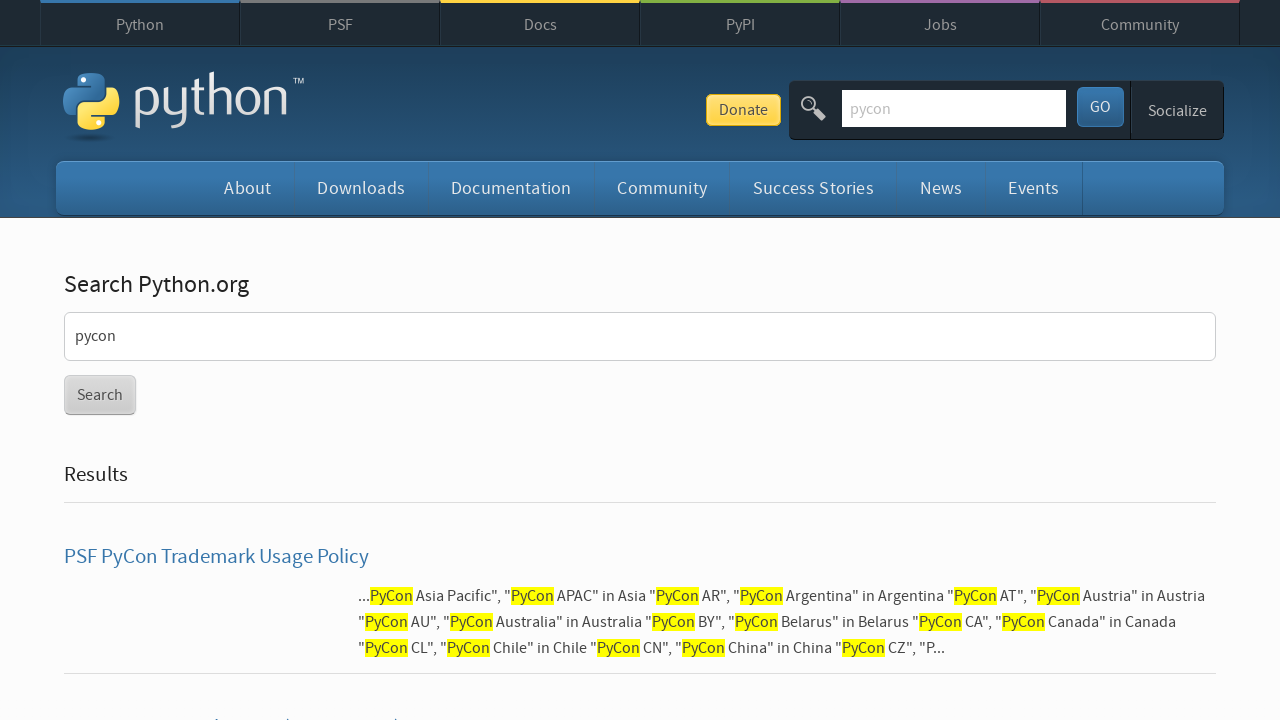

Verified search results were returned (no 'No results found' message)
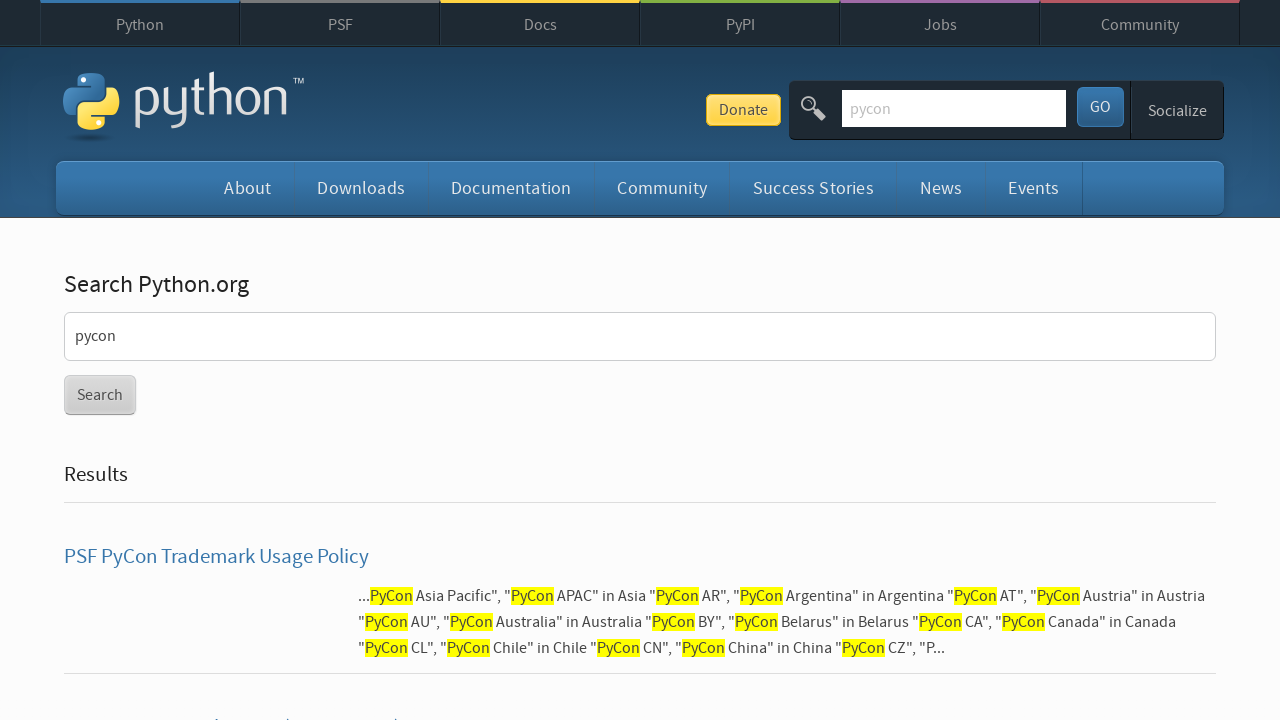

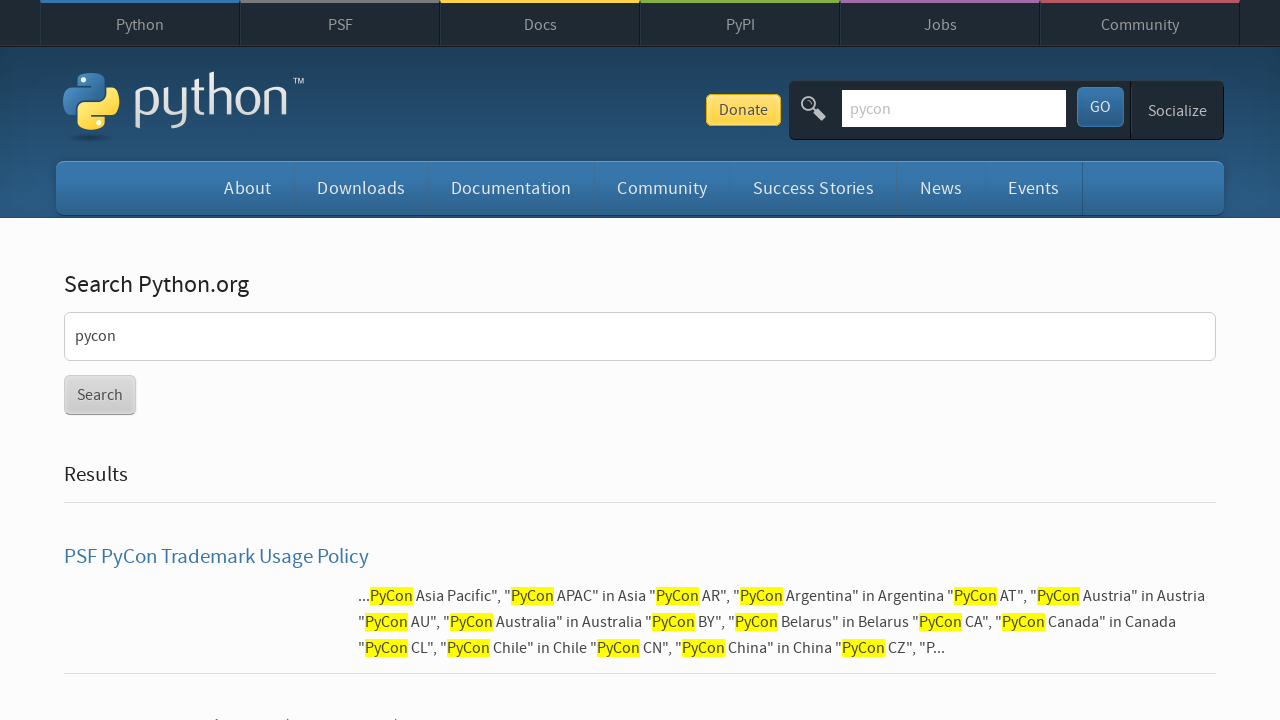